Tests A/B test opt-out functionality by adding an opt-out cookie before visiting the A/B test page, then navigating to the test page and verifying the test is disabled.

Starting URL: http://the-internet.herokuapp.com

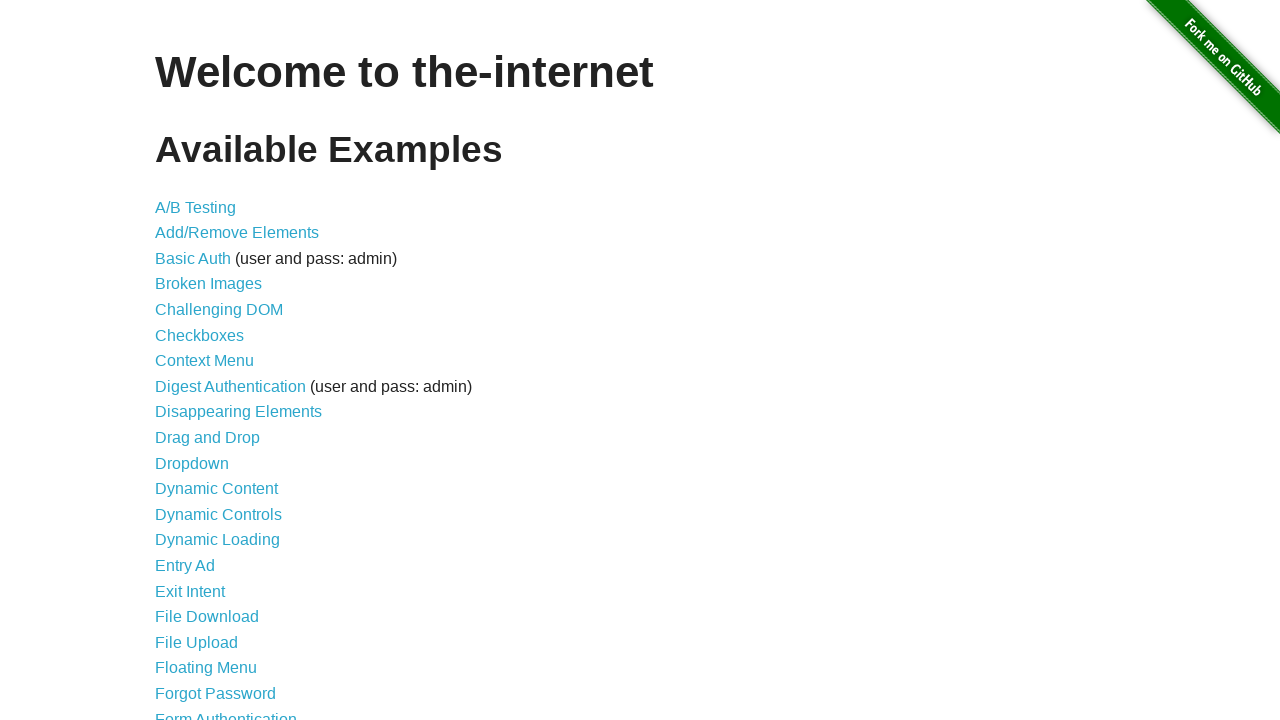

Added optimizelyOptOut cookie to opt out of A/B test
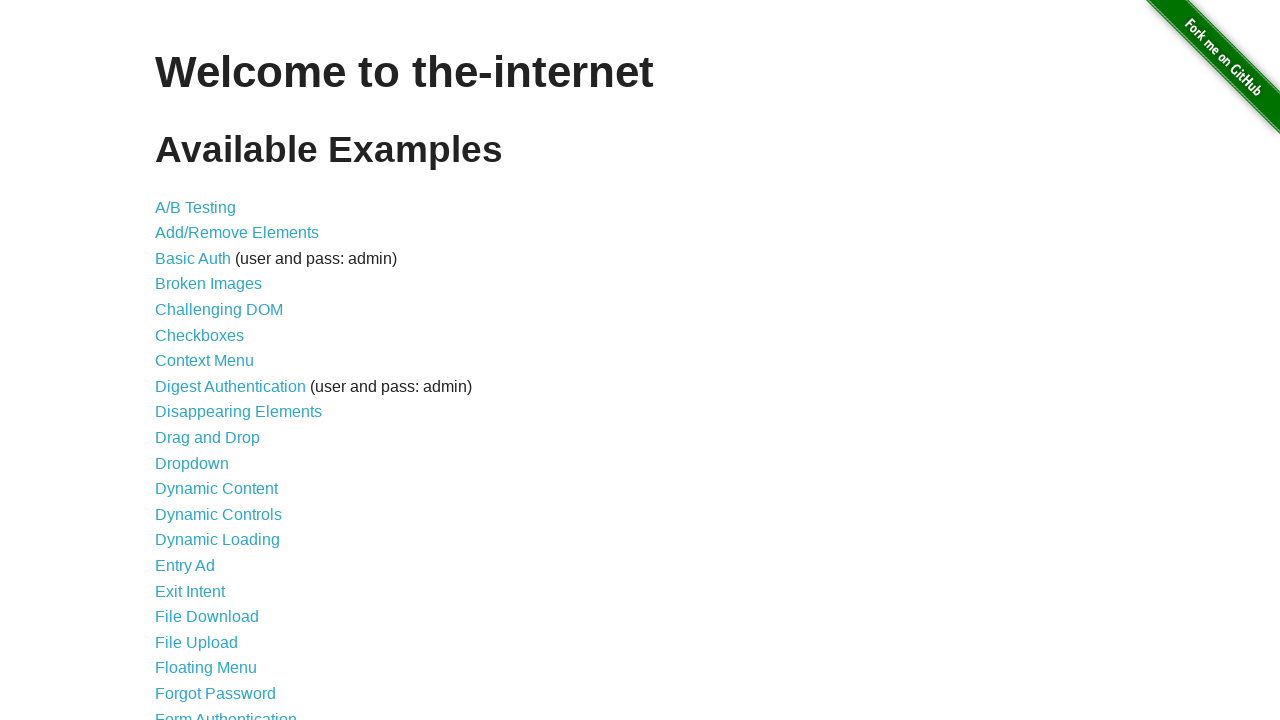

Navigated to A/B test page
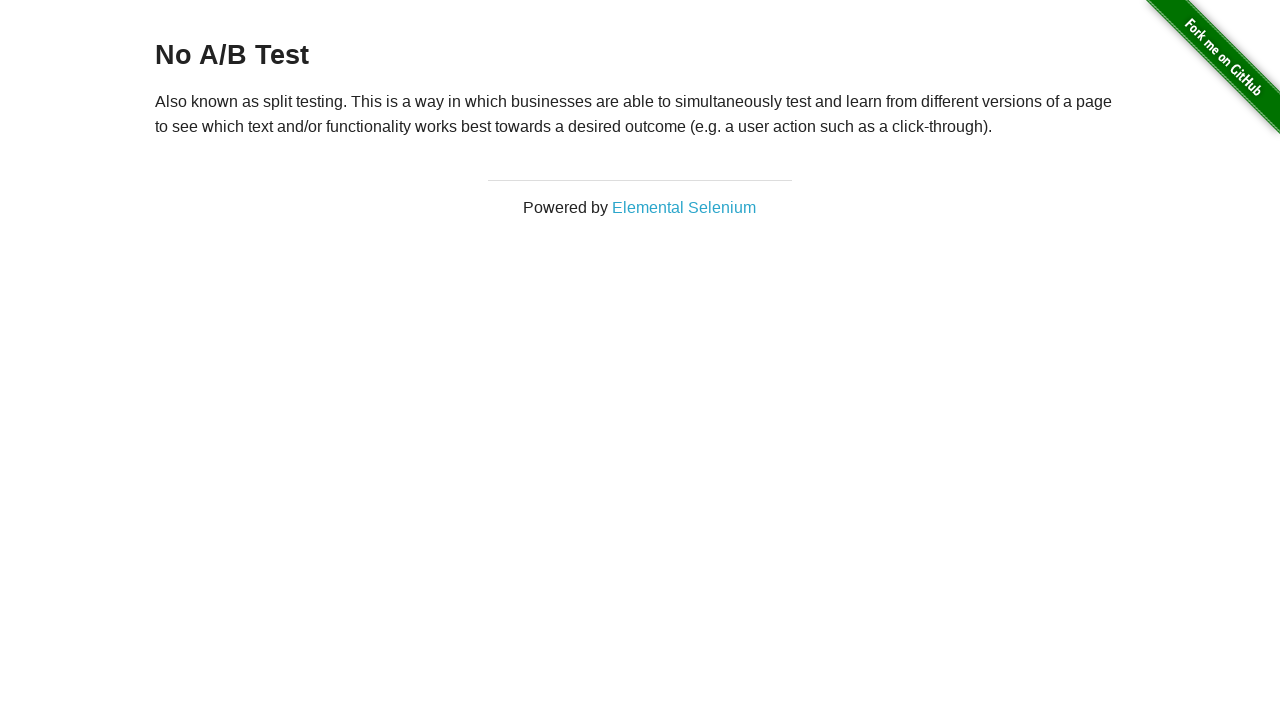

Waited for heading element to load
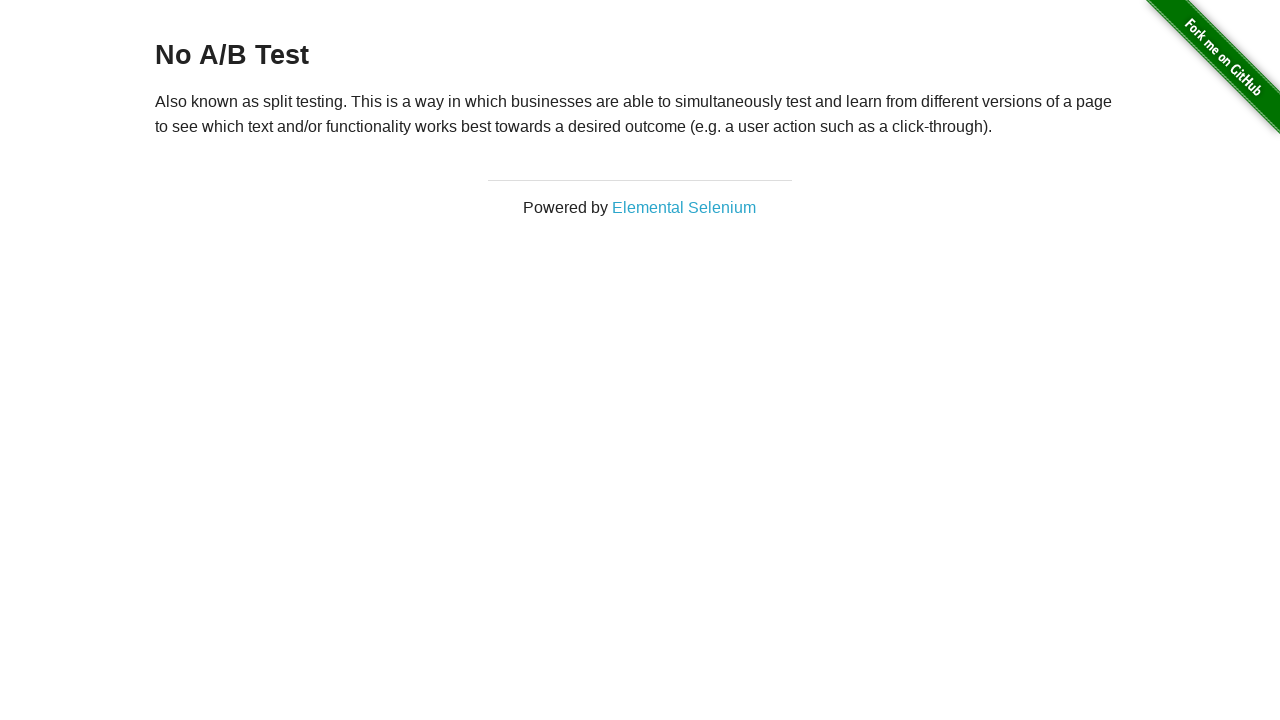

Retrieved heading text content: 'No A/B Test'
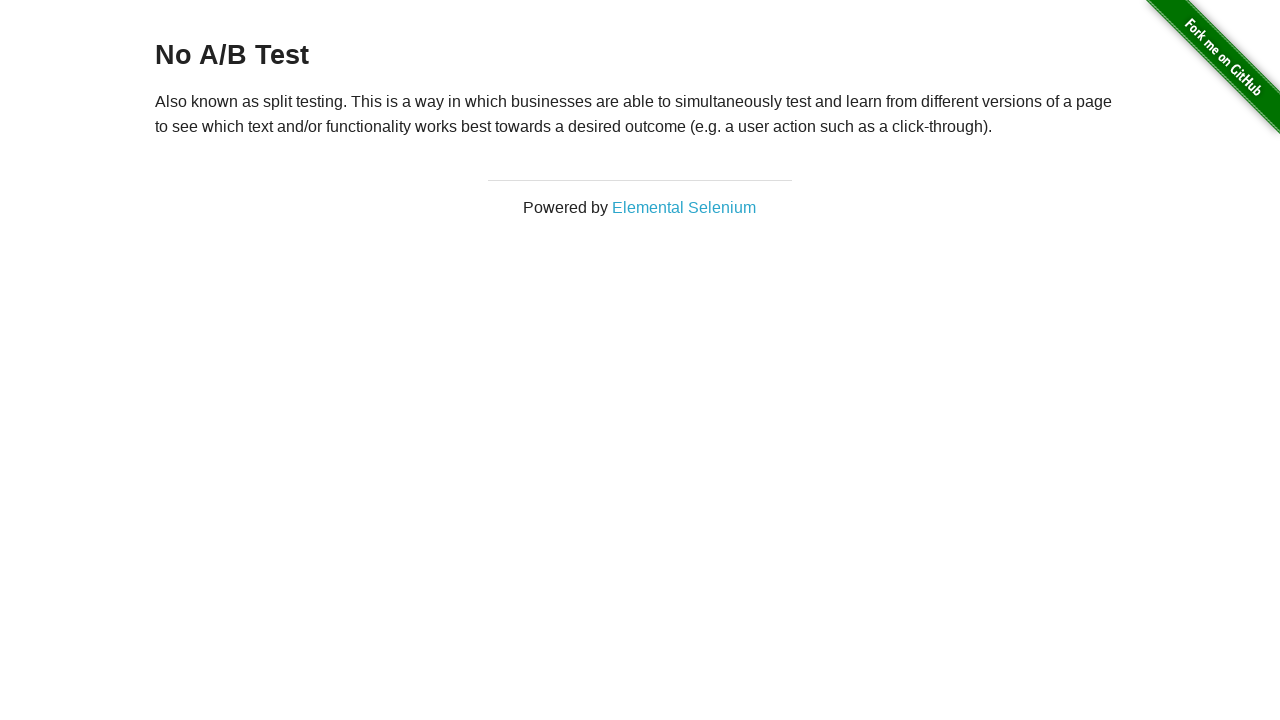

Verified heading displays 'No A/B Test' confirming A/B test is disabled
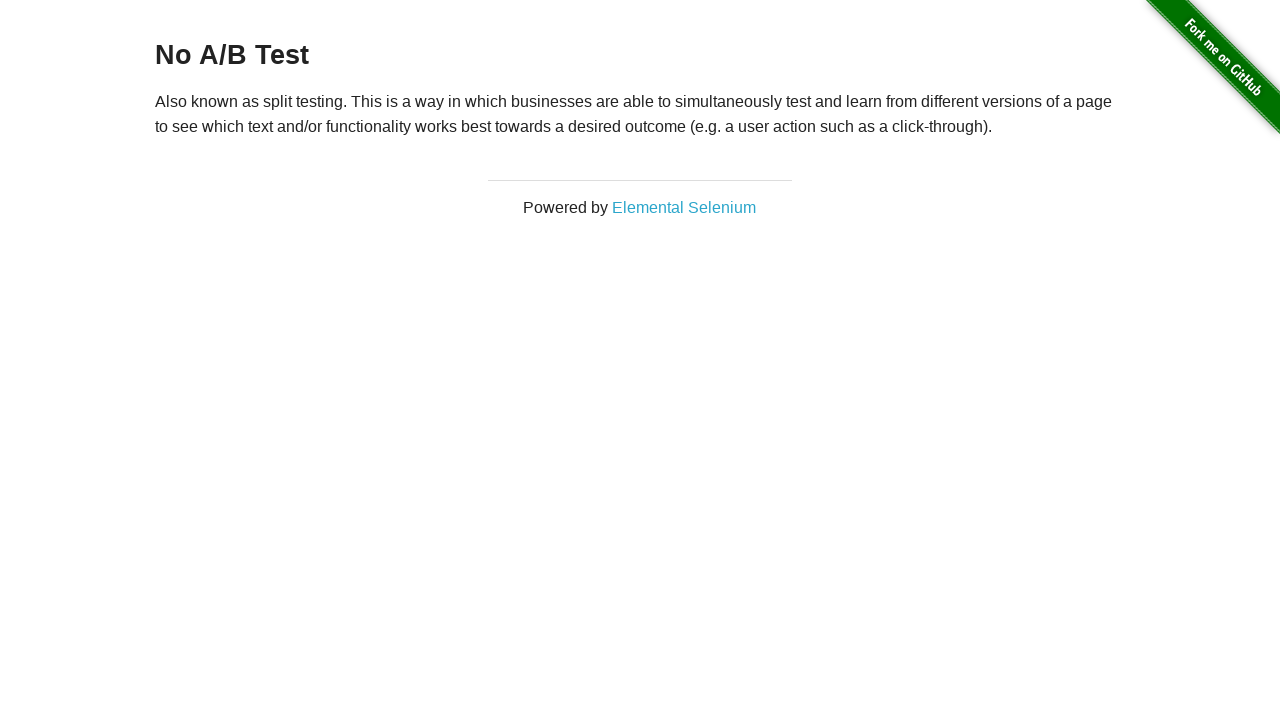

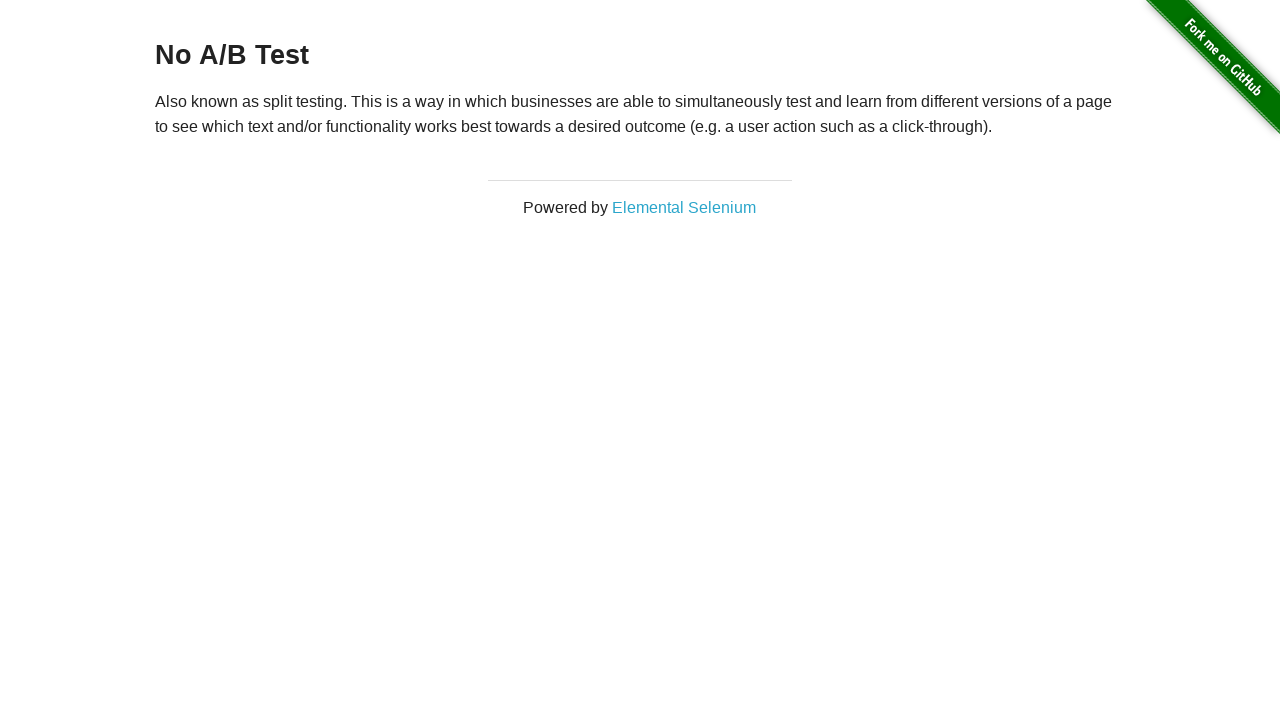